Opens the RedBus homepage using Firefox browser and verifies the page loads

Starting URL: https://www.redbus.in/

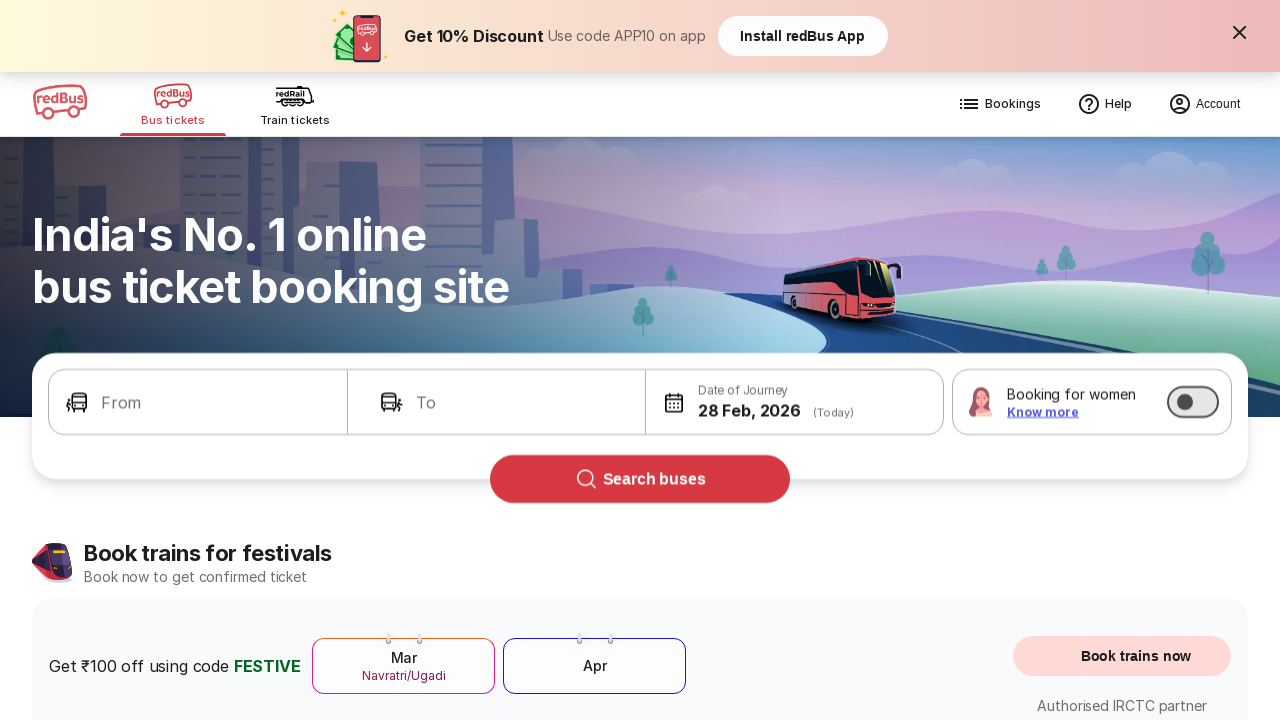

Waited for page to reach domcontentloaded state
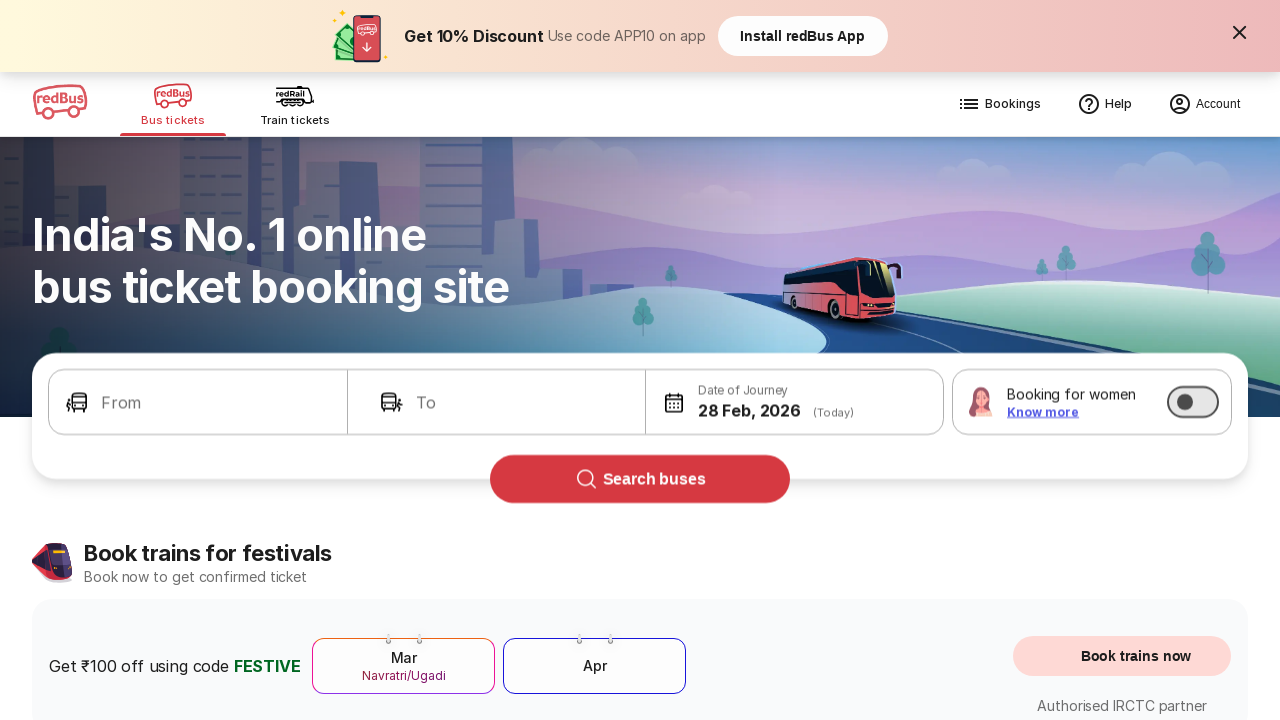

Verified body element is present on RedBus homepage
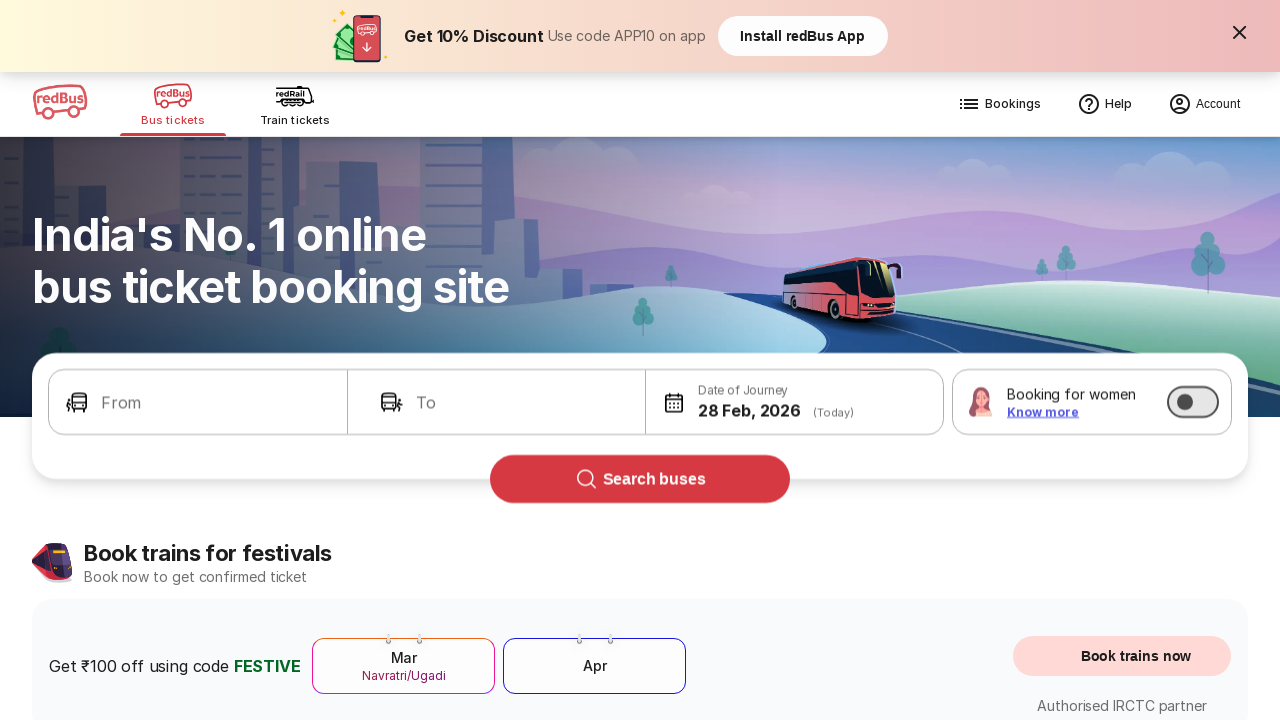

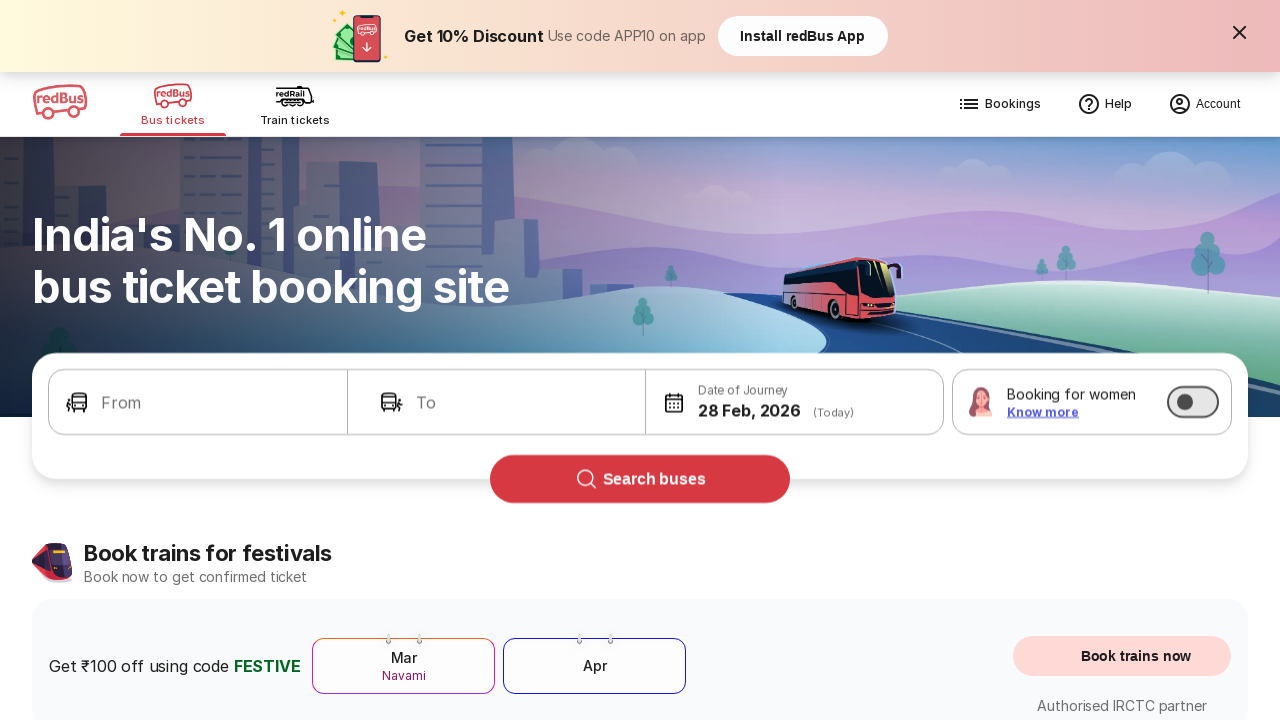